Tests that the second checkbox is checked by default, then clicks it and verifies it becomes unchecked.

Starting URL: http://the-internet.herokuapp.com/checkboxes

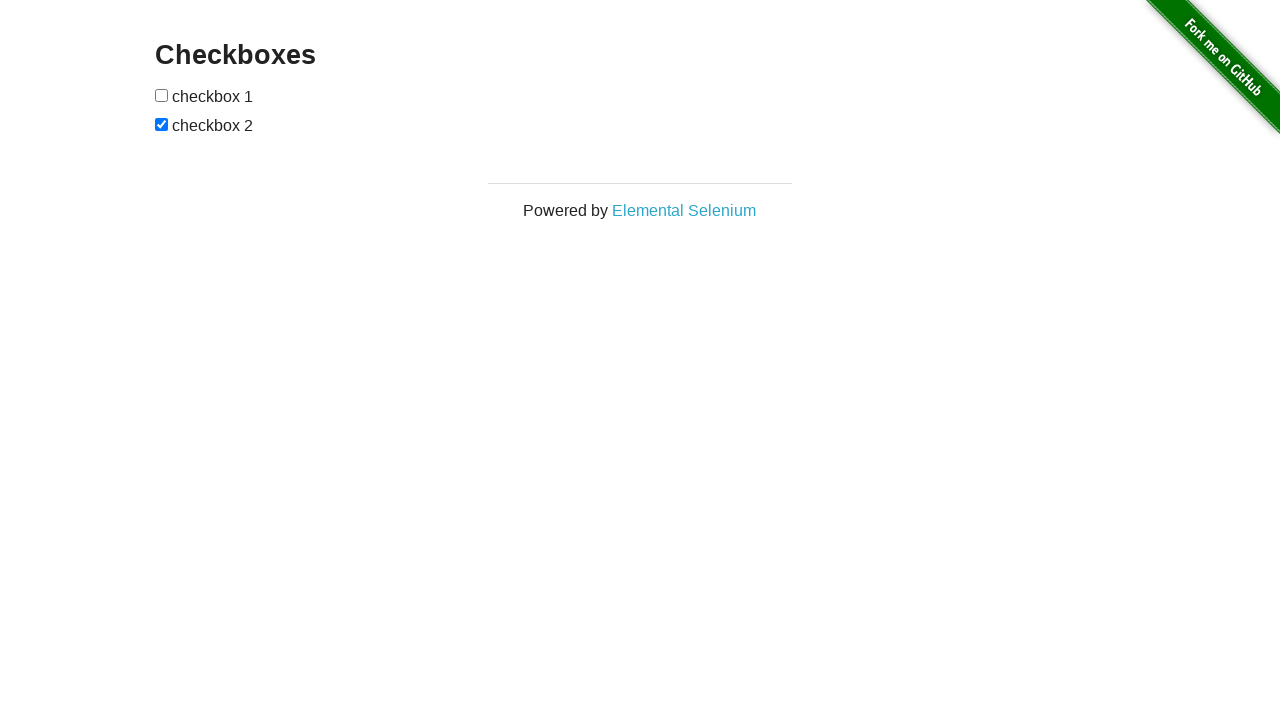

Waited for checkboxes to be present on the page
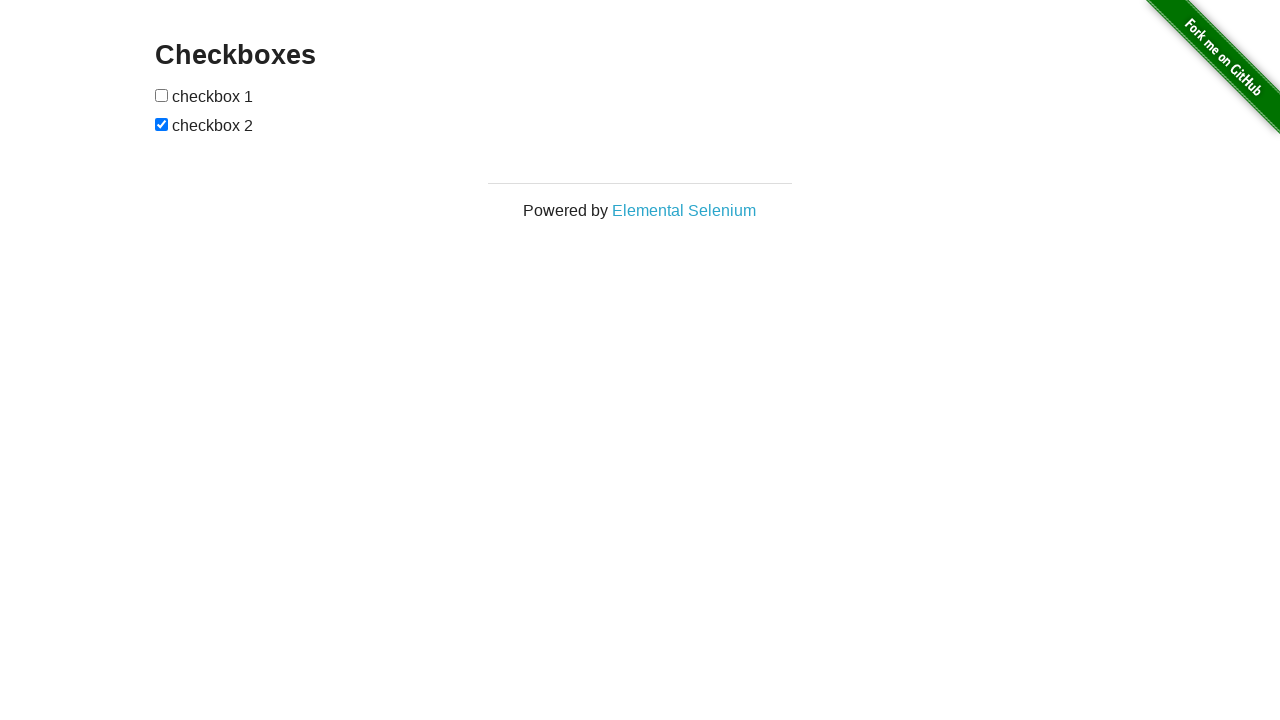

Located all checkboxes on the page
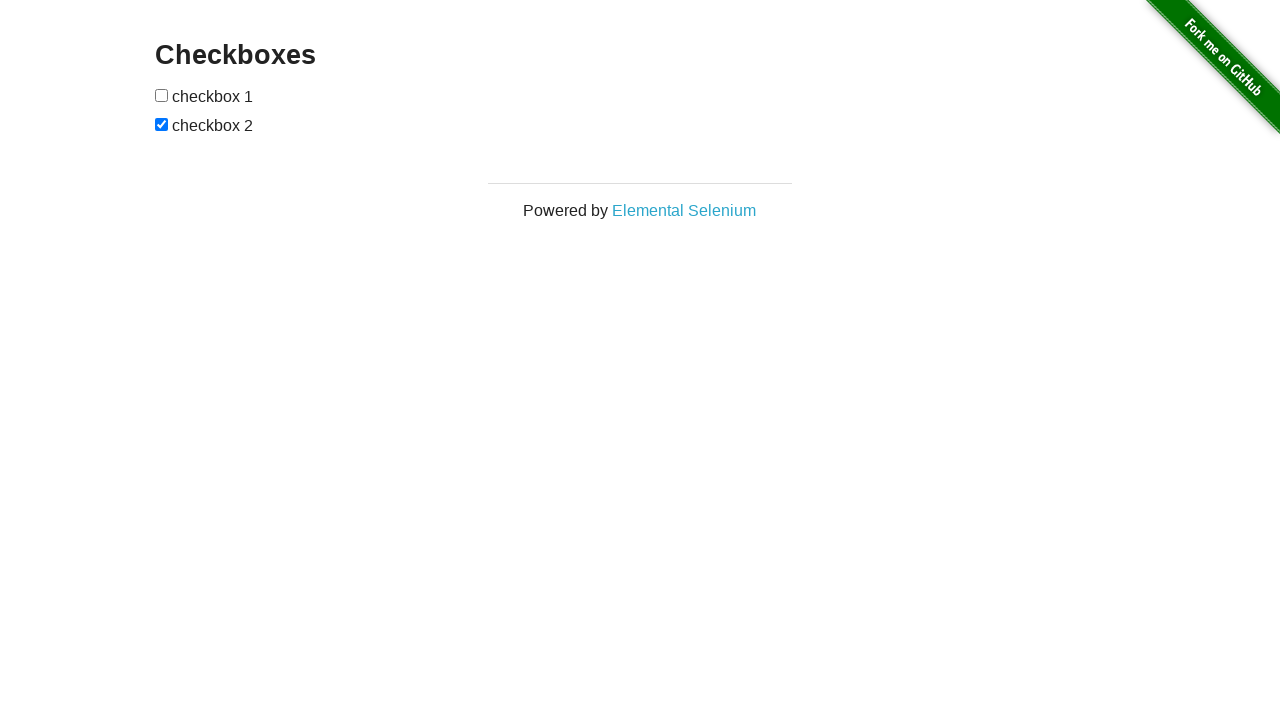

Selected the second checkbox element
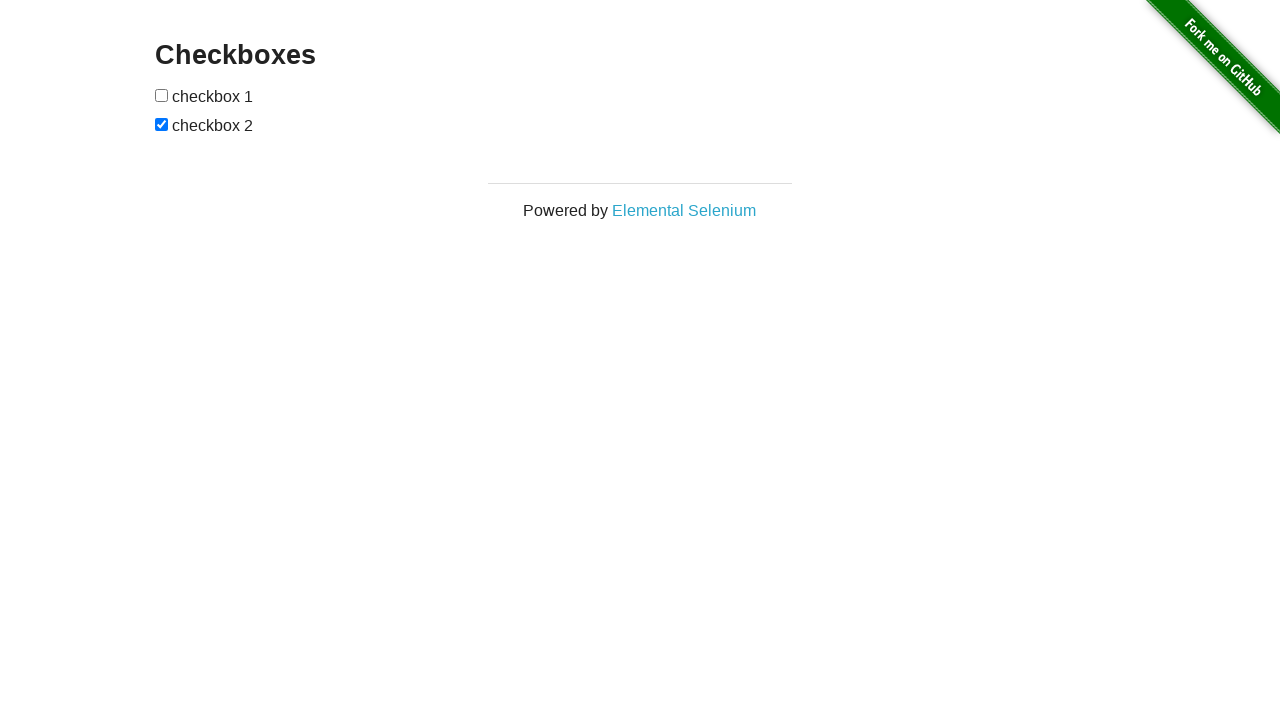

Verified that second checkbox is checked by default
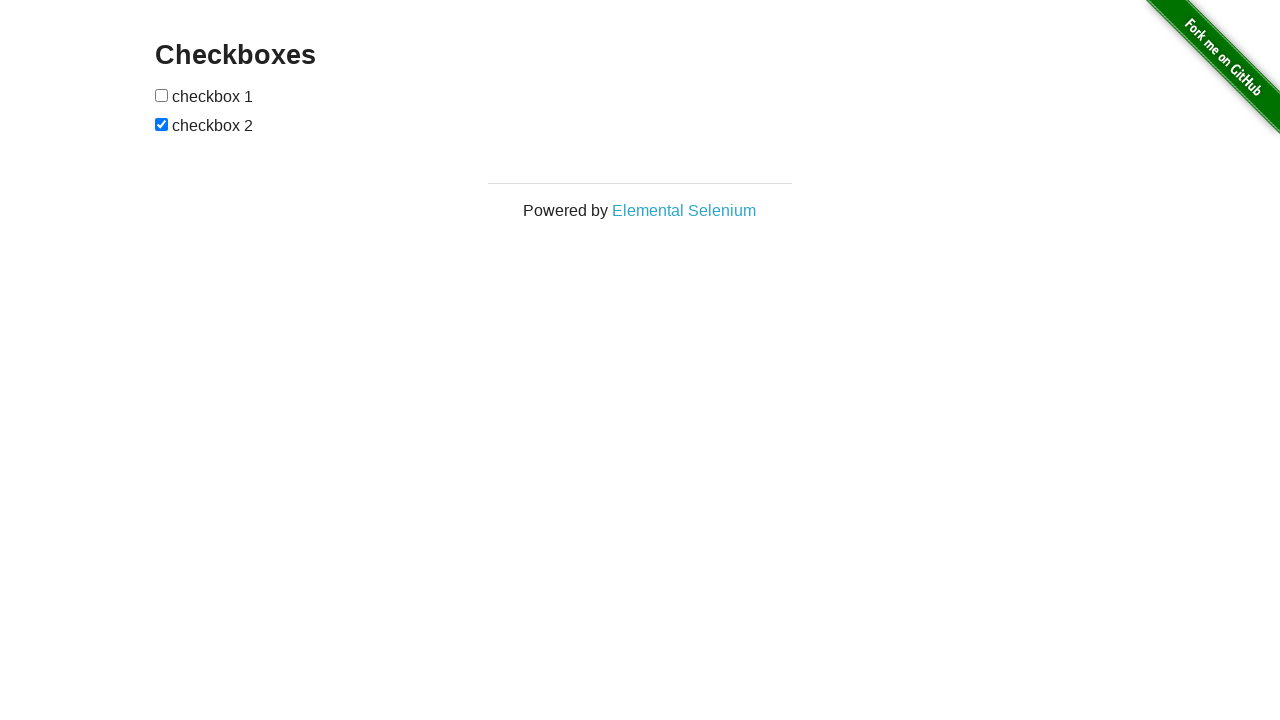

Clicked the second checkbox to uncheck it at (162, 124) on #checkboxes input[type="checkbox"] >> nth=1
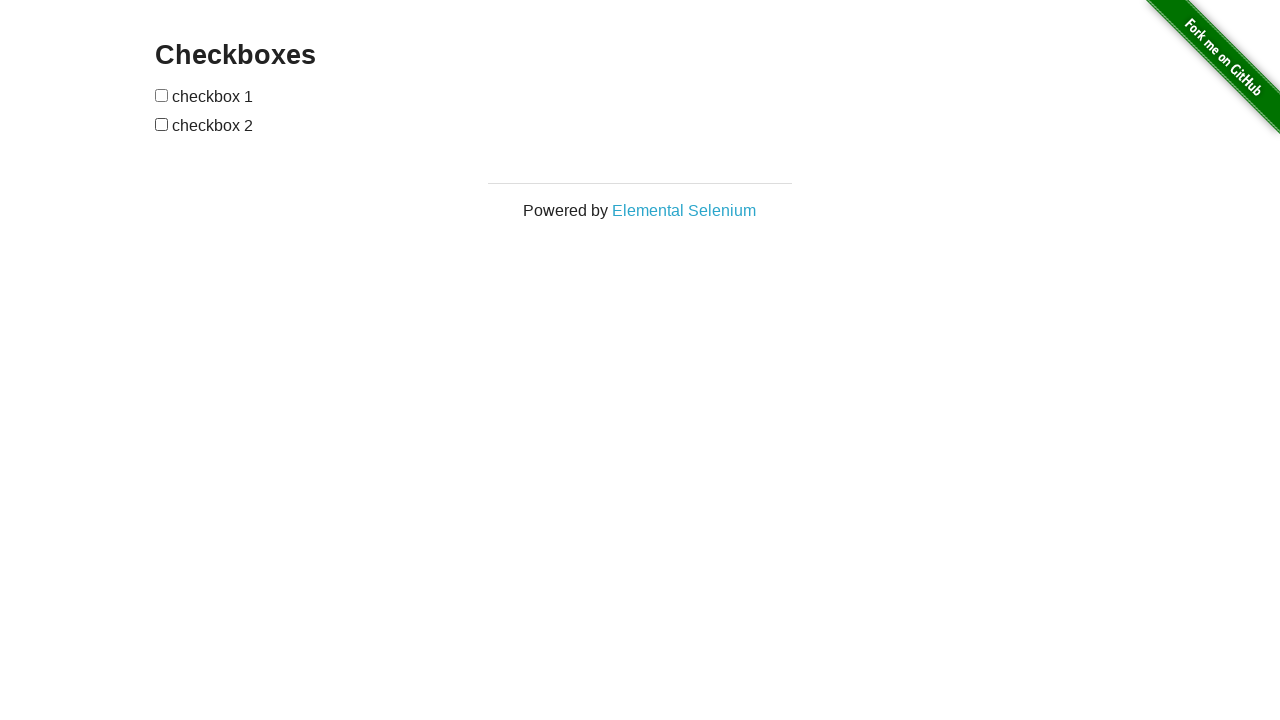

Verified that second checkbox is now unchecked
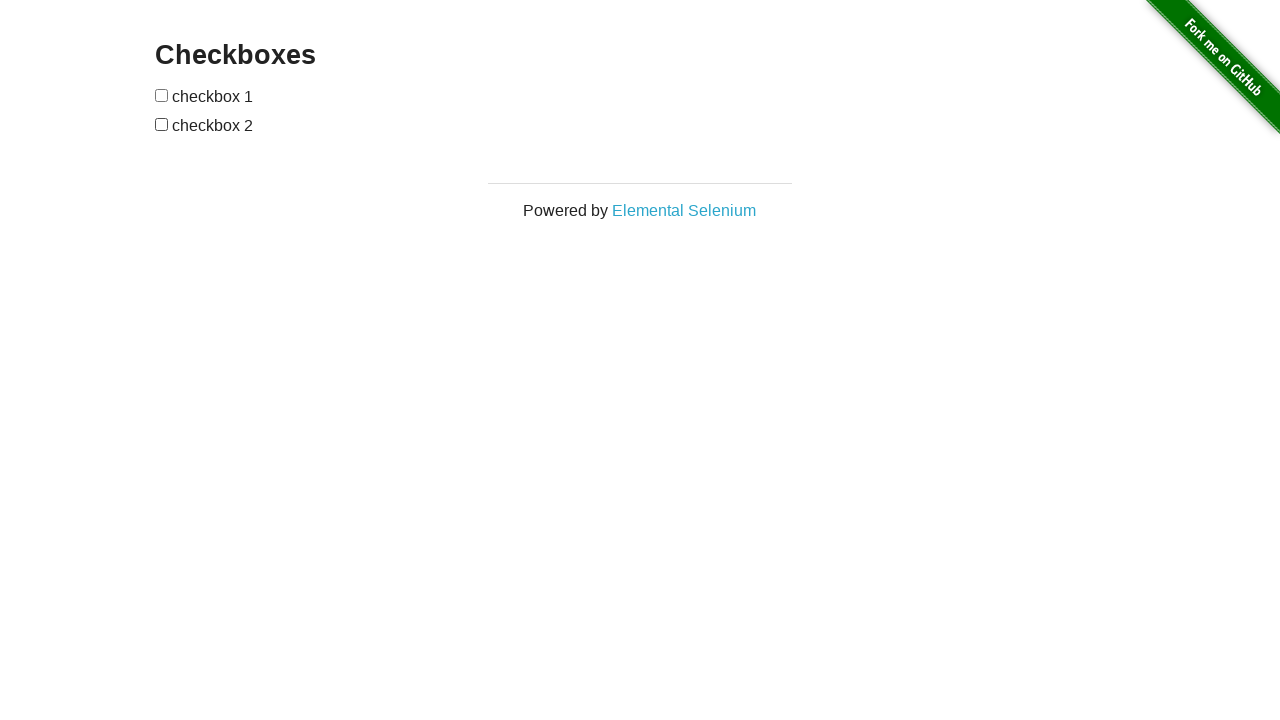

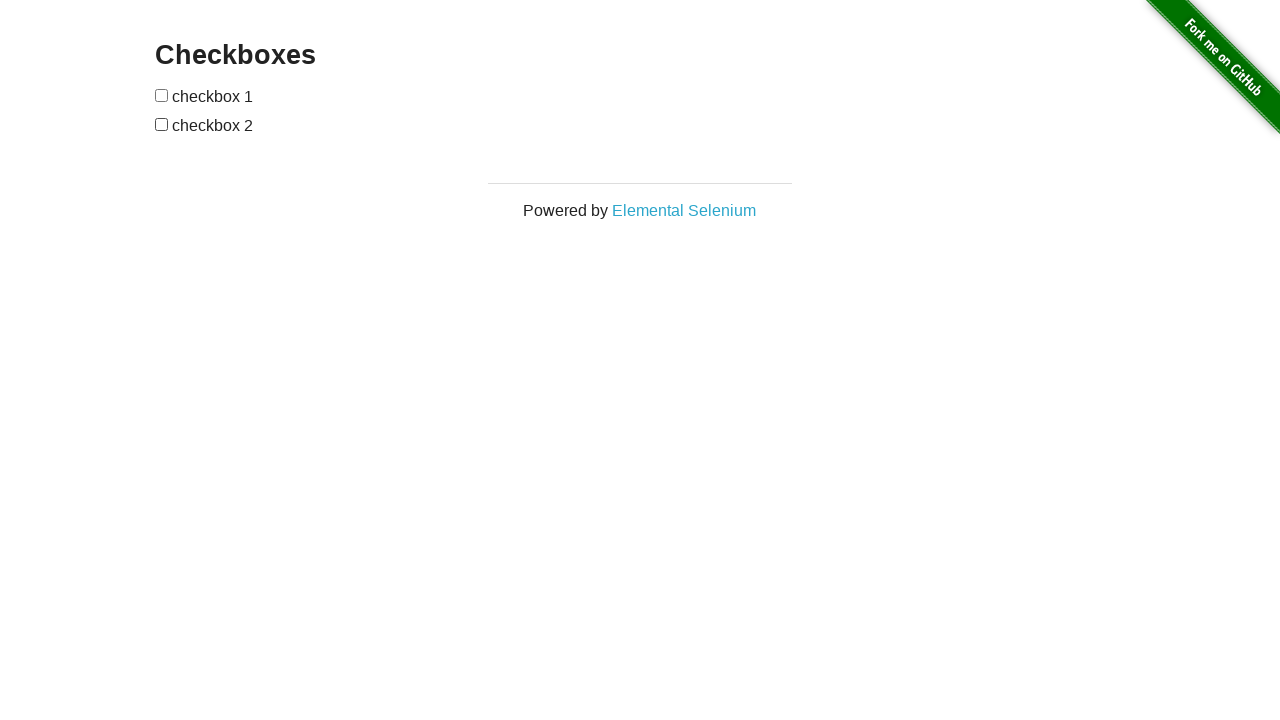